Tests dynamic content visibility by clicking a start button and waiting for "Hello World!" text to appear

Starting URL: http://the-internet.herokuapp.com/dynamic_loading/2

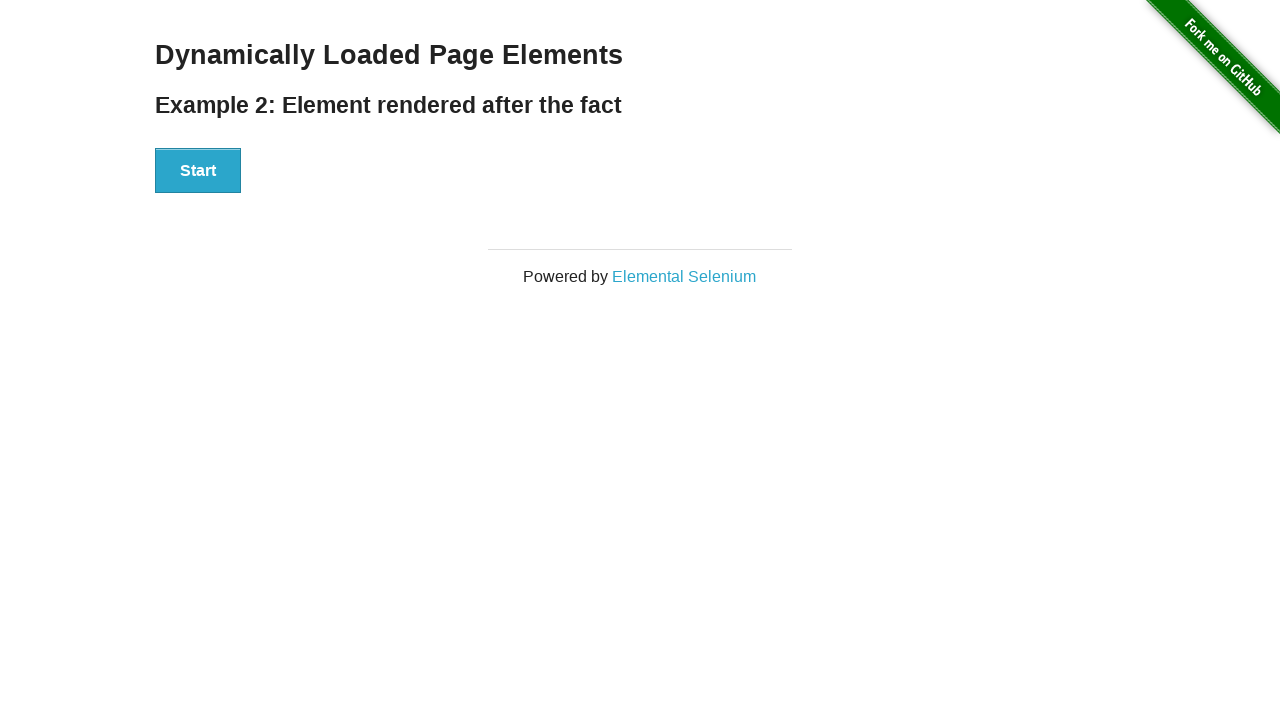

Clicked start button to trigger dynamic content loading at (198, 171) on xpath=//button
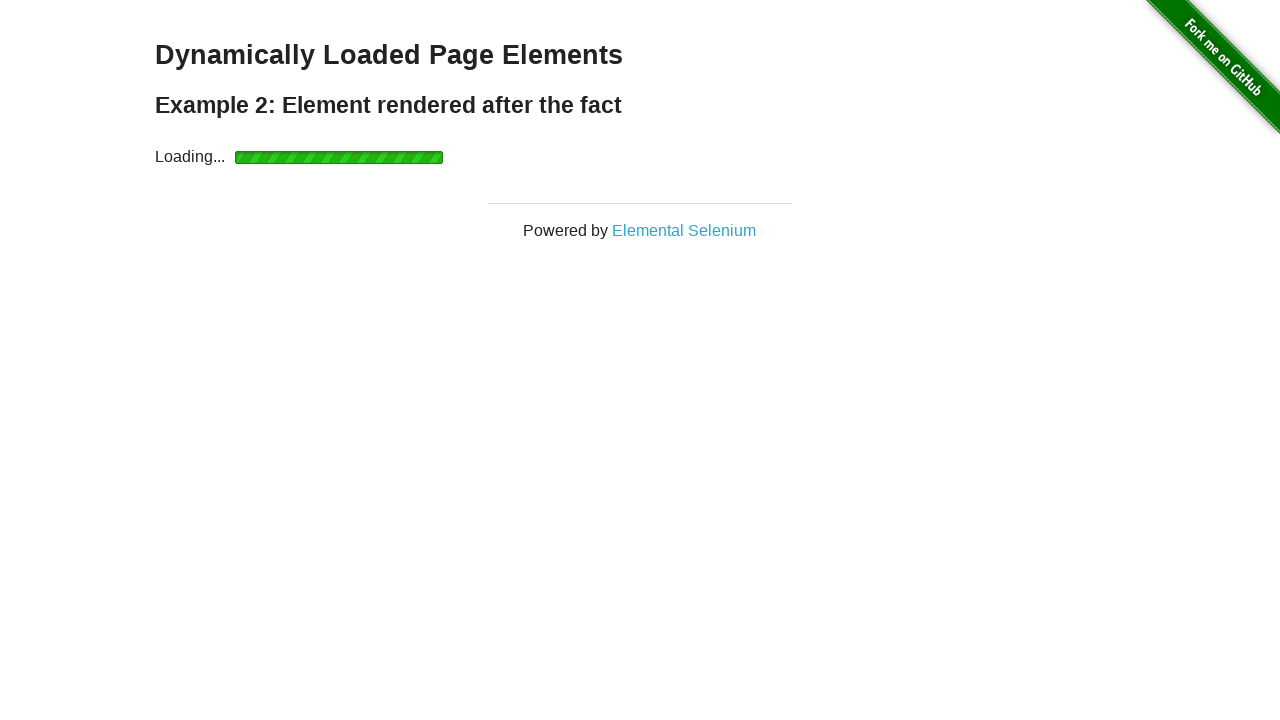

Waited for Hello World text to become visible
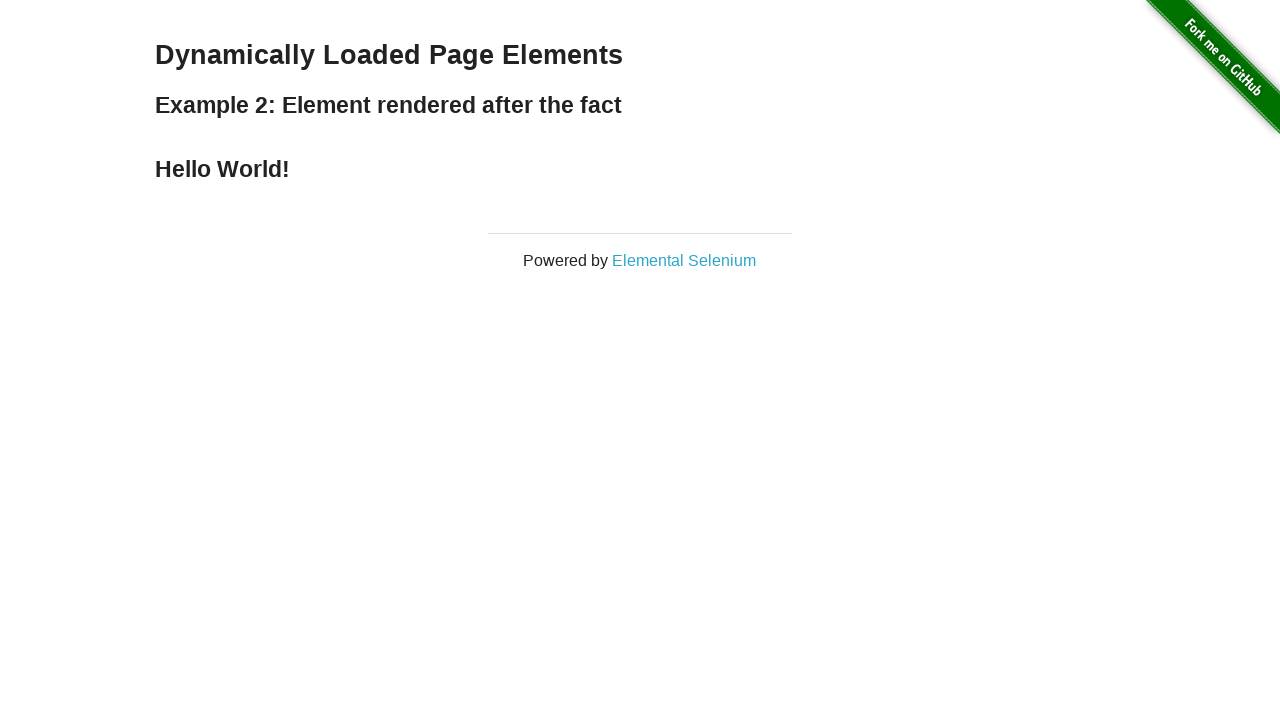

Verified Hello World text is displayed correctly
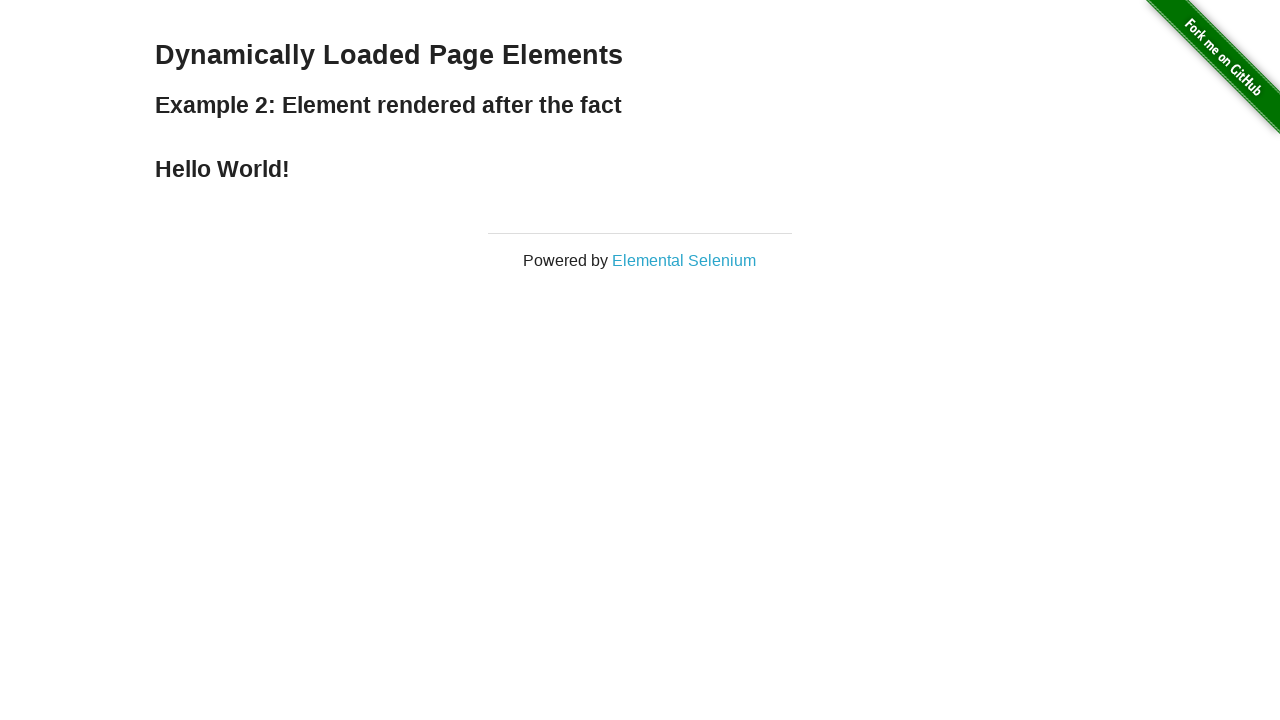

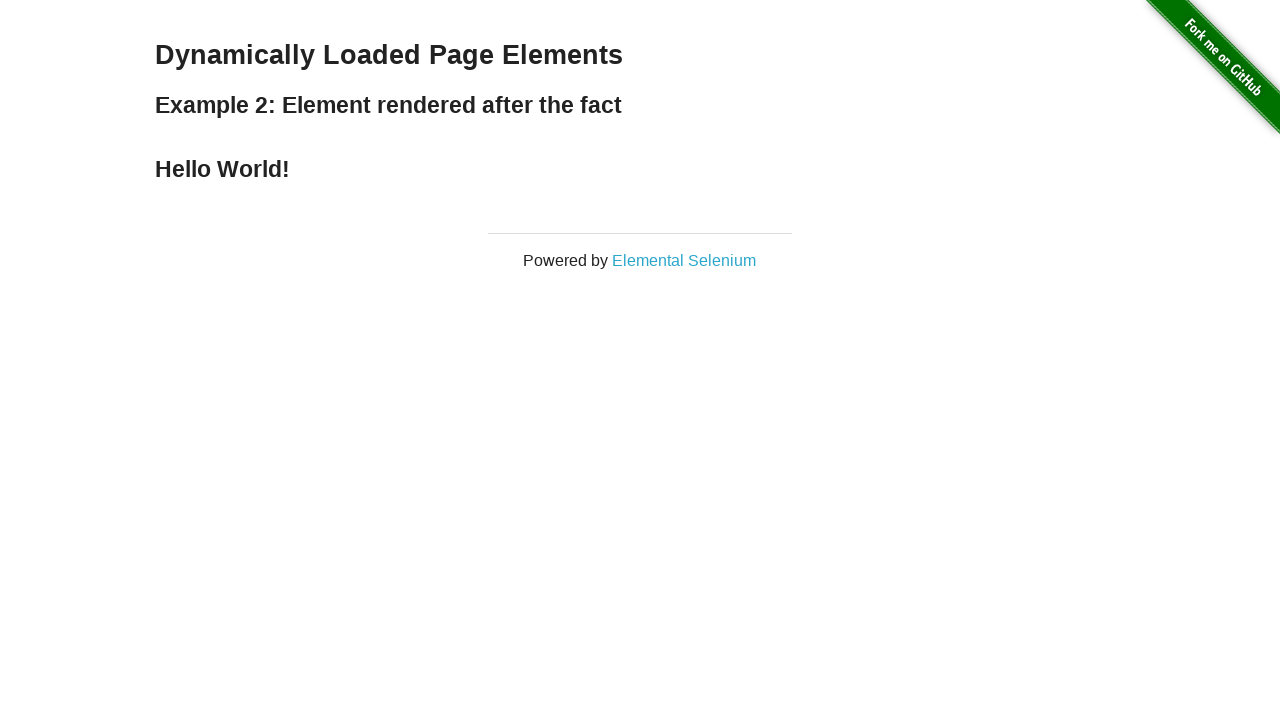